Tests navigation to the Privacy Policy page by clicking the "Политика" link and verifying that the page title contains the expected Russian text about personal data processing agreement.

Starting URL: https://www.handler.by

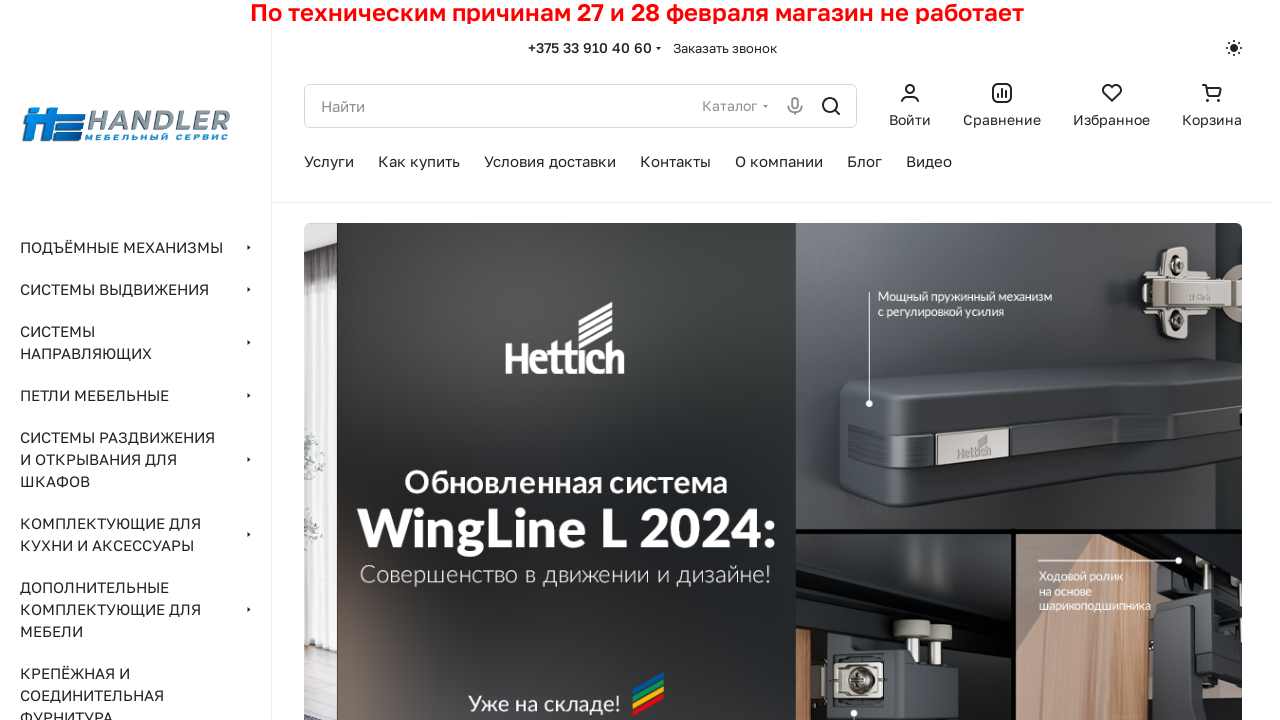

Located the 'Политика' (Policy) link
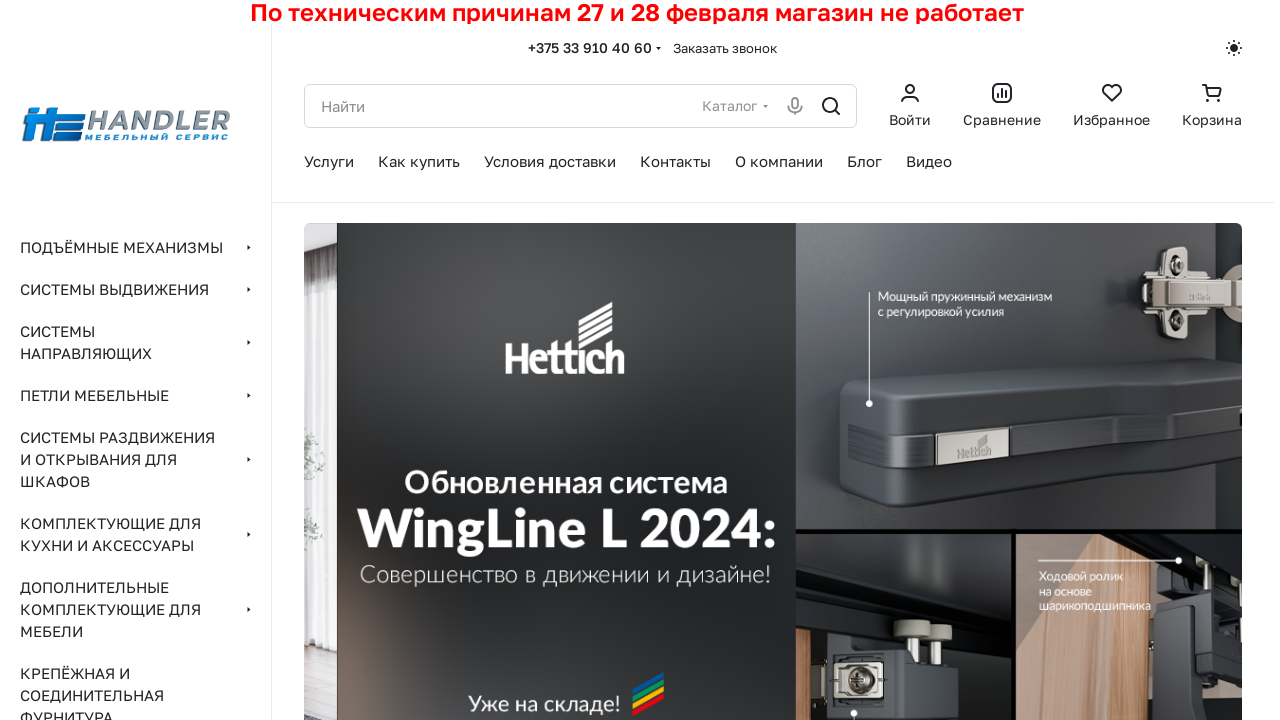

Scrolled the Policy link into view
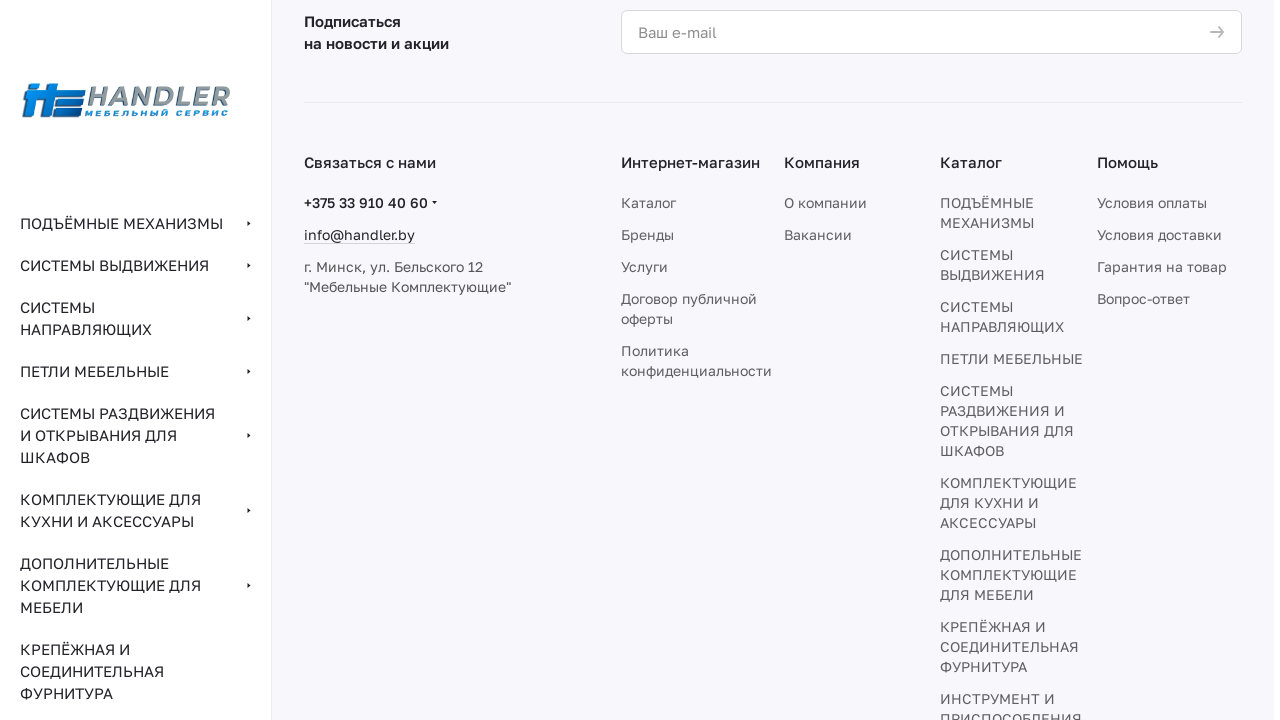

Clicked the 'Политика' (Policy) link at (655, 350) on xpath=//*[contains(text(),'Политика')]
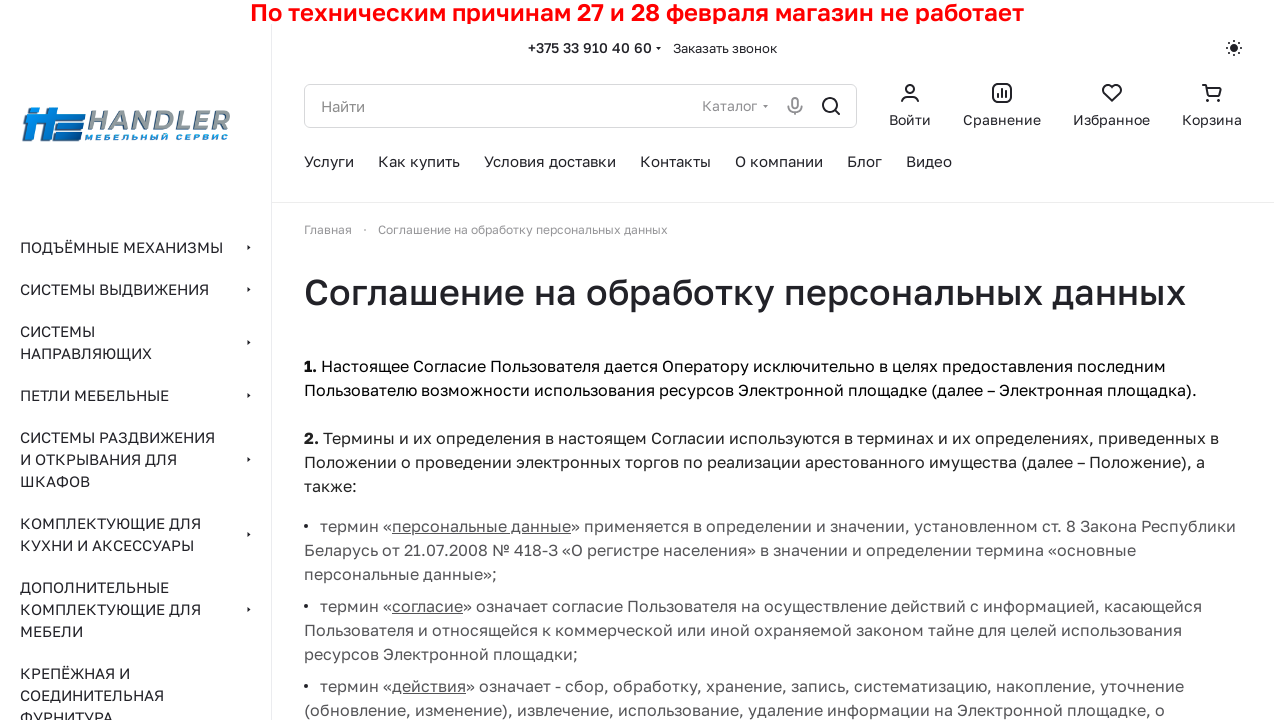

Page title element loaded
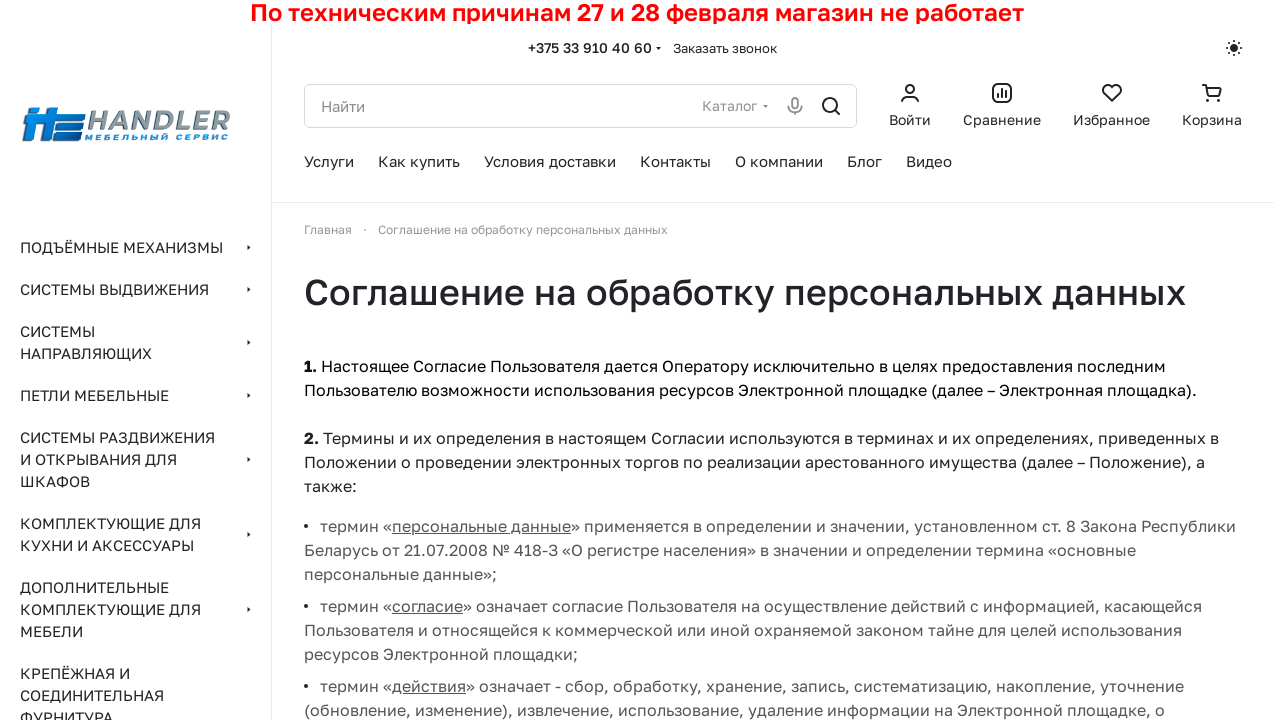

Retrieved page title text content
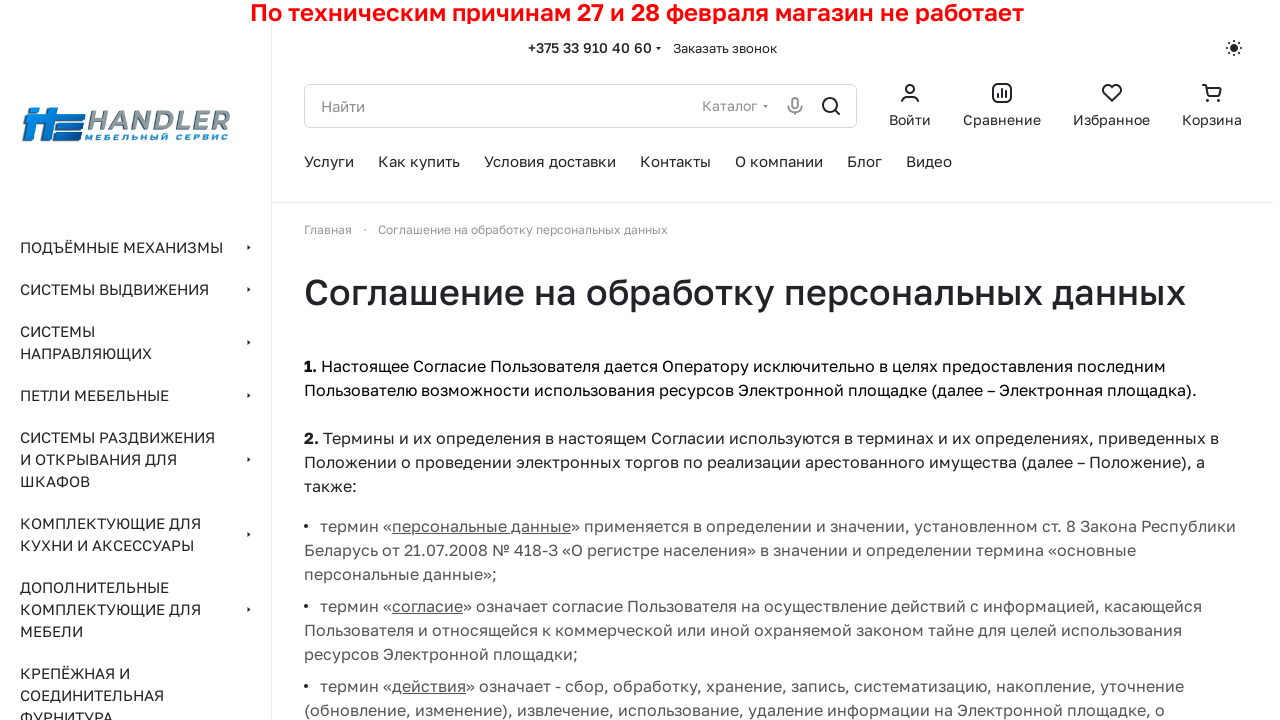

Verified that page title contains 'Соглашение на обработку персональных данных'
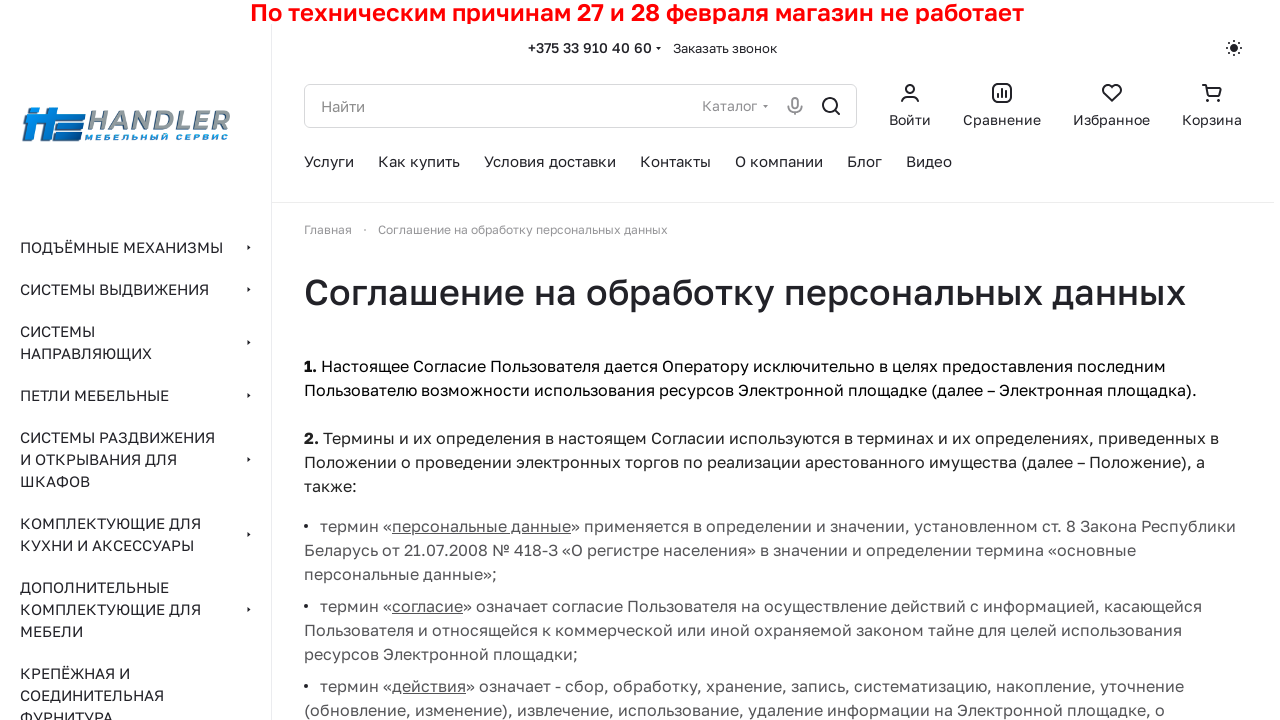

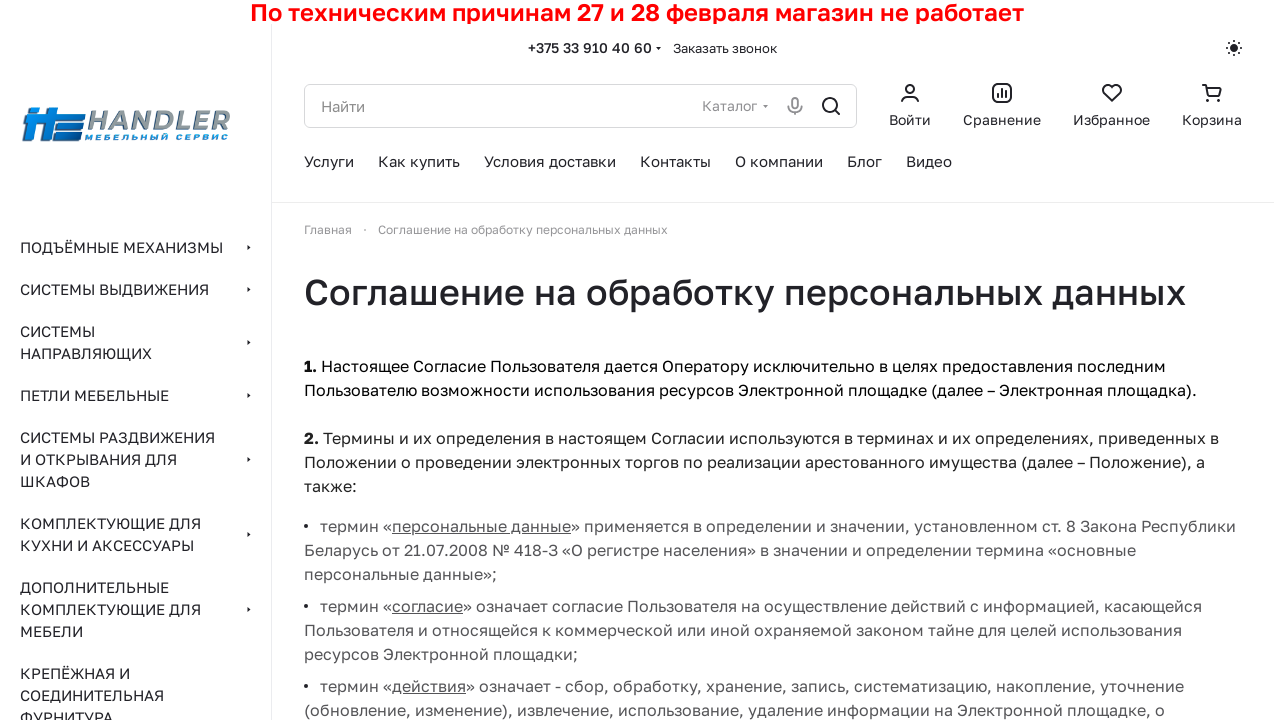